Tests the online calculator by entering the number 234, clicking the plus operator, entering 432, and verifying the calculation output is displayed.

Starting URL: https://www.calculator.net/

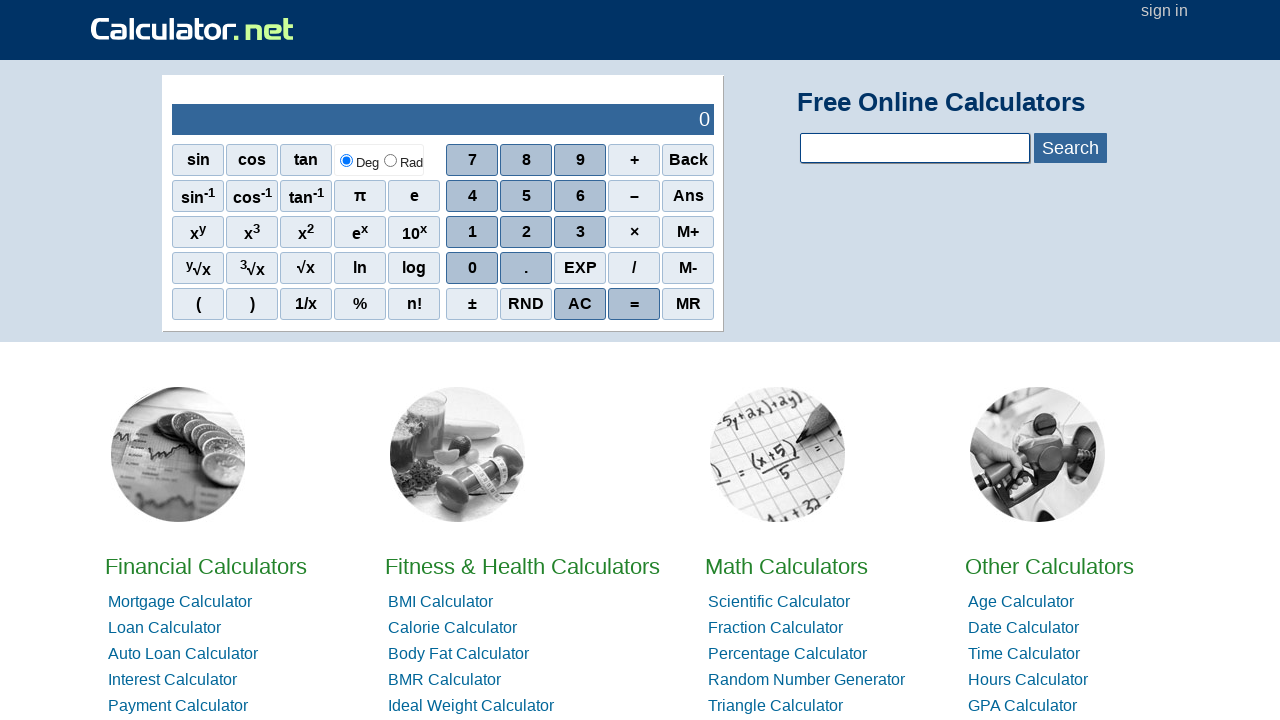

Clicked number 2 at (526, 232) on xpath=//span[@onclick='r(2)' and .='2']
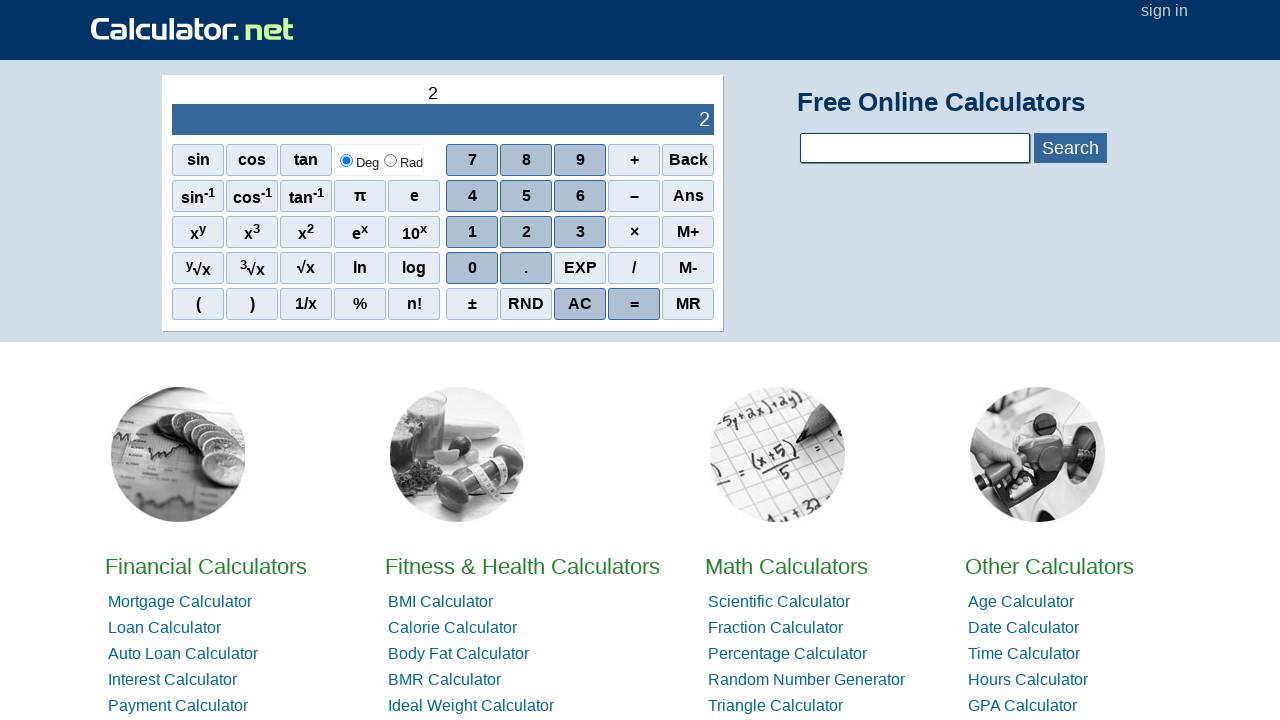

Clicked number 3 at (580, 232) on xpath=//span[@onclick='r(3)' and .='3']
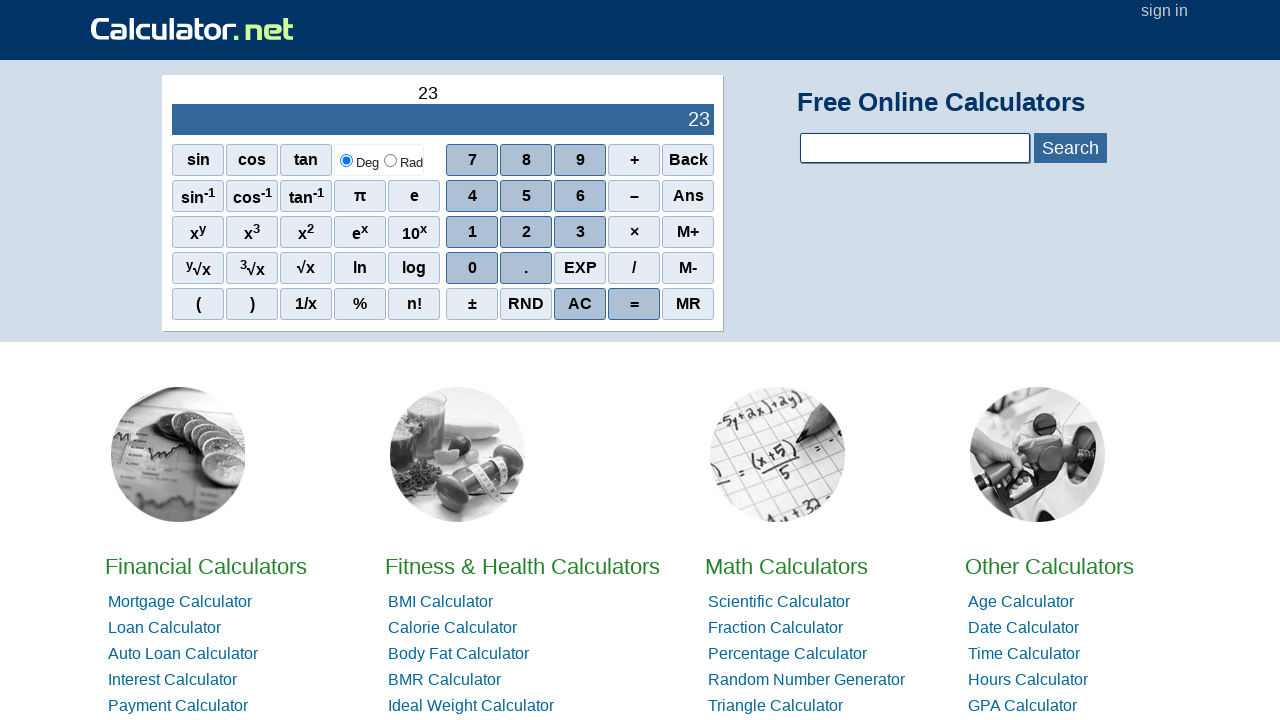

Clicked number 4 at (472, 196) on xpath=//span[@onclick='r(4)' and .='4']
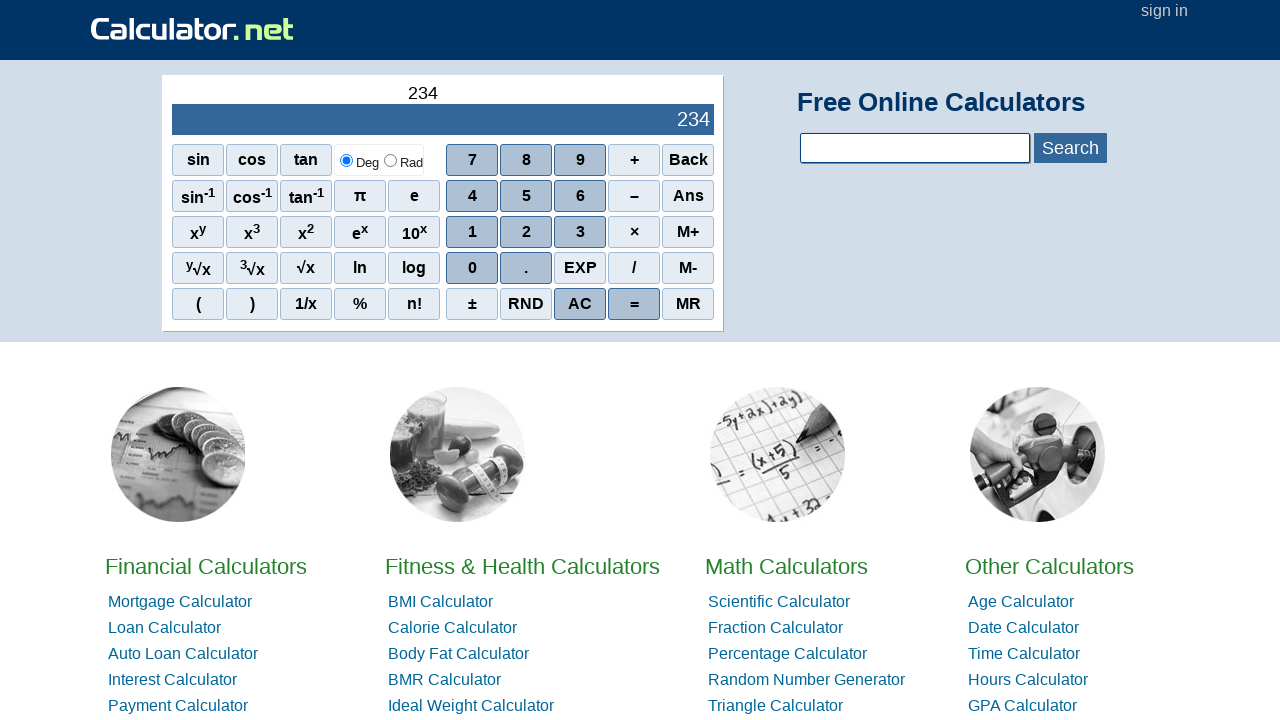

Clicked plus operator at (634, 160) on //span[@onclick="r('+')"]
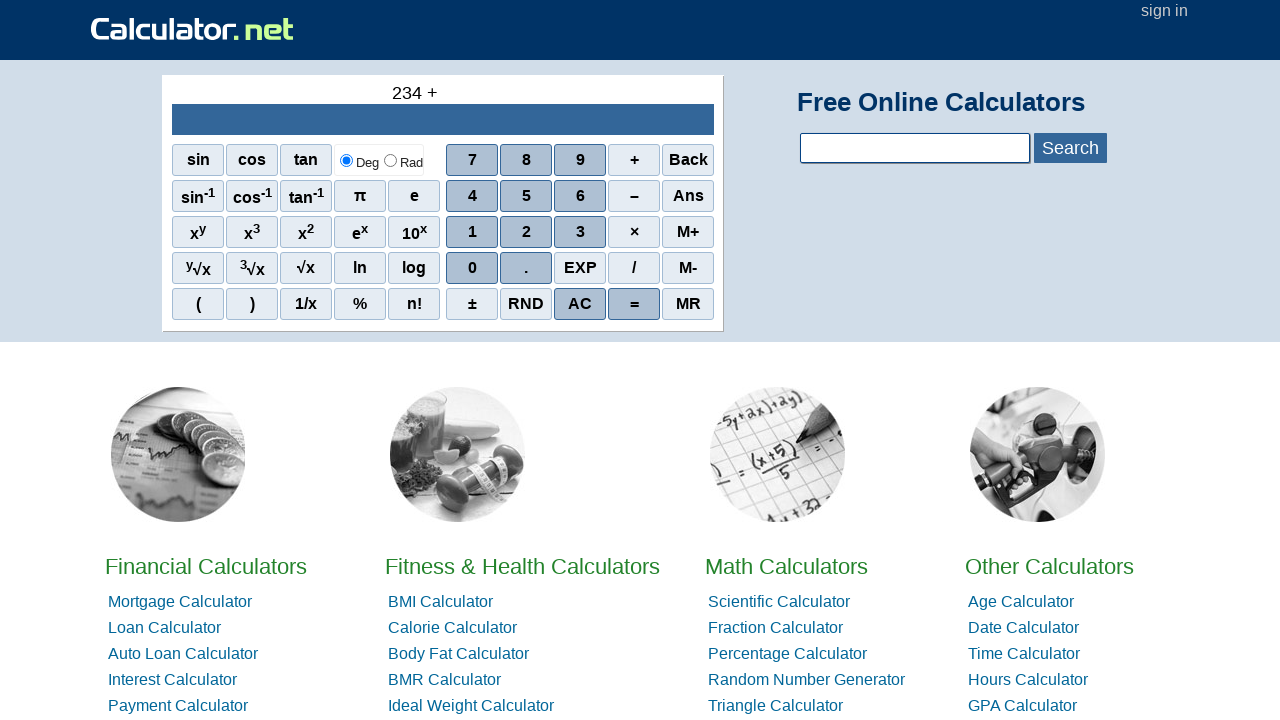

Clicked number 4 at (472, 196) on xpath=//span[@onclick='r(4)' and .='4']
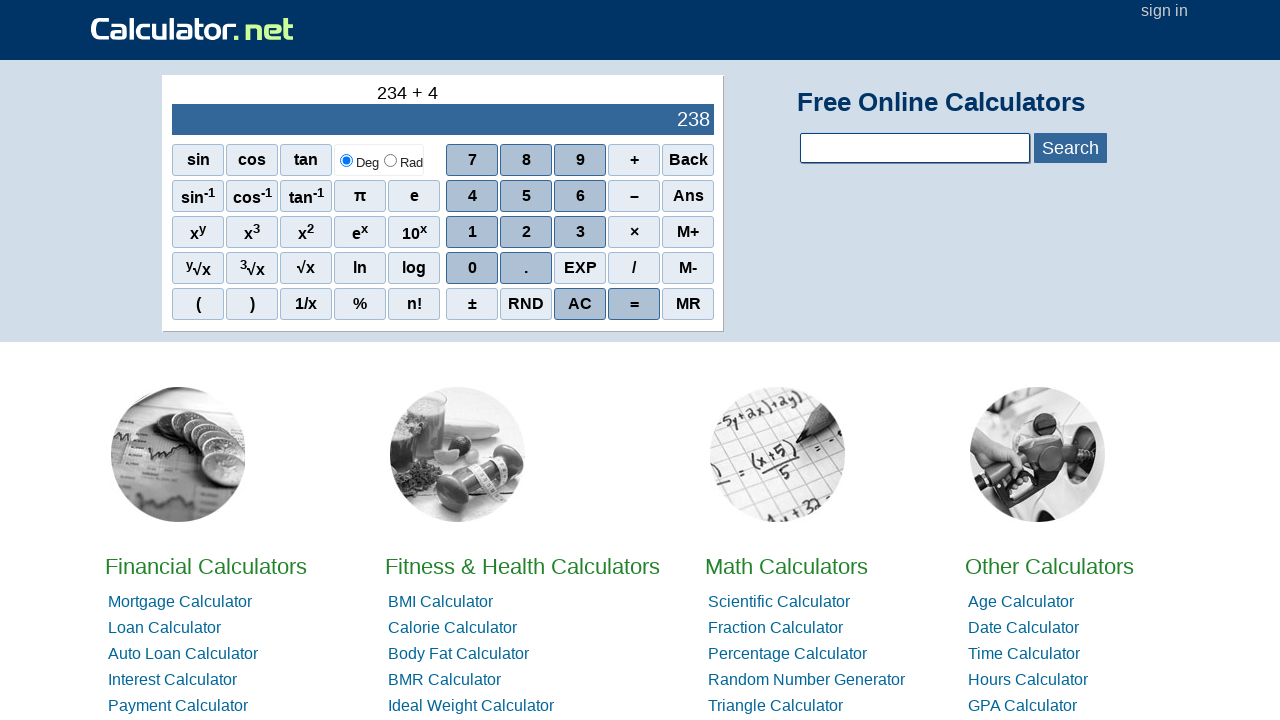

Clicked number 3 at (580, 232) on xpath=//span[@onclick='r(3)' and .='3']
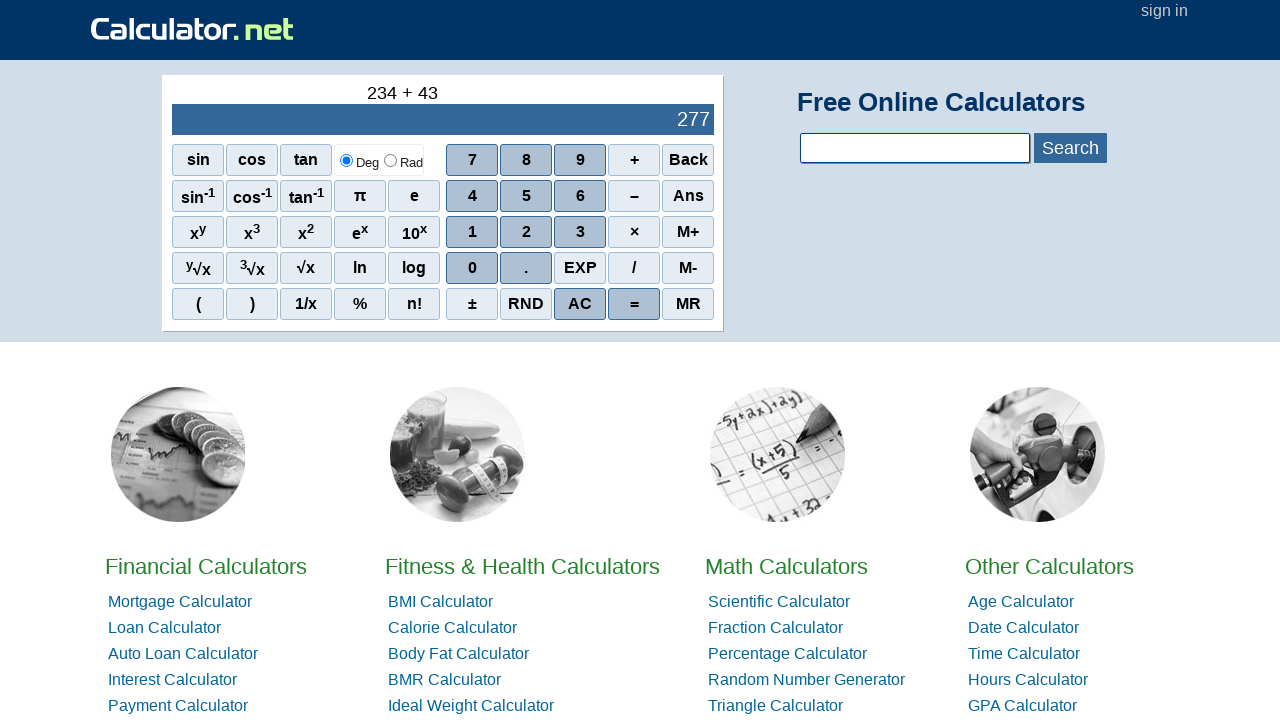

Clicked number 2 at (526, 232) on xpath=//span[@onclick='r(2)' and .='2']
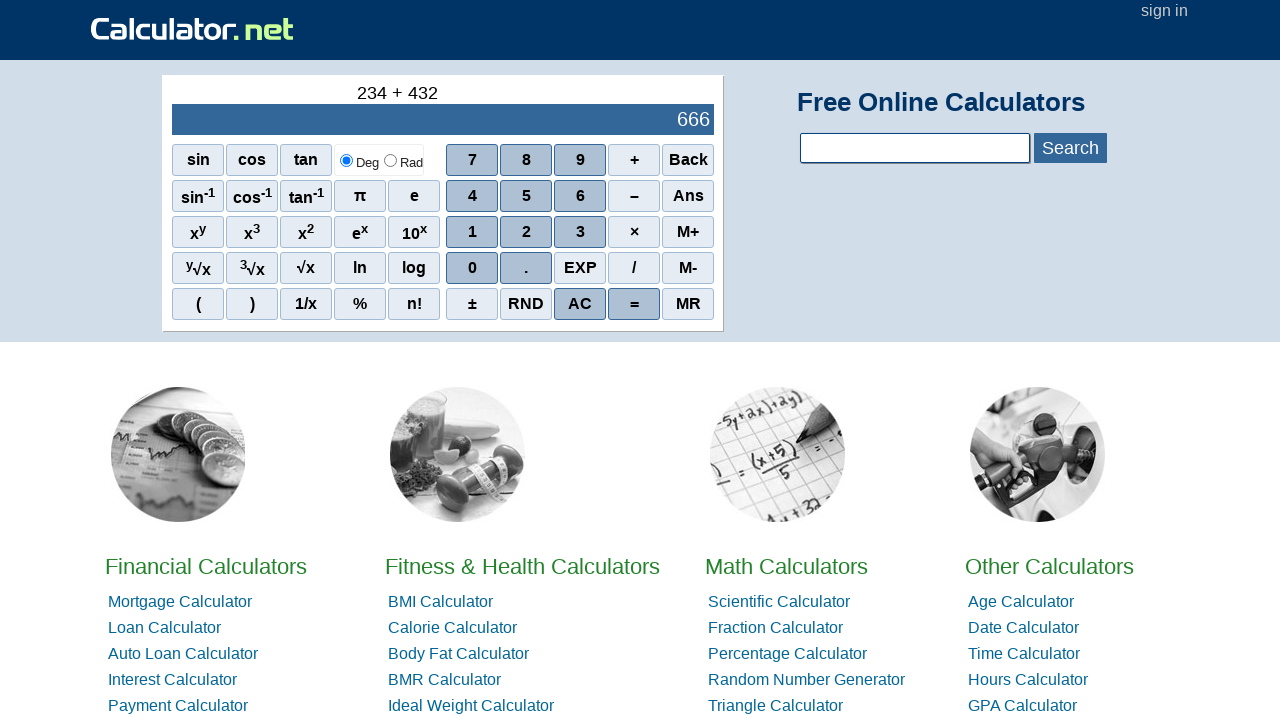

Waited for calculation output to display
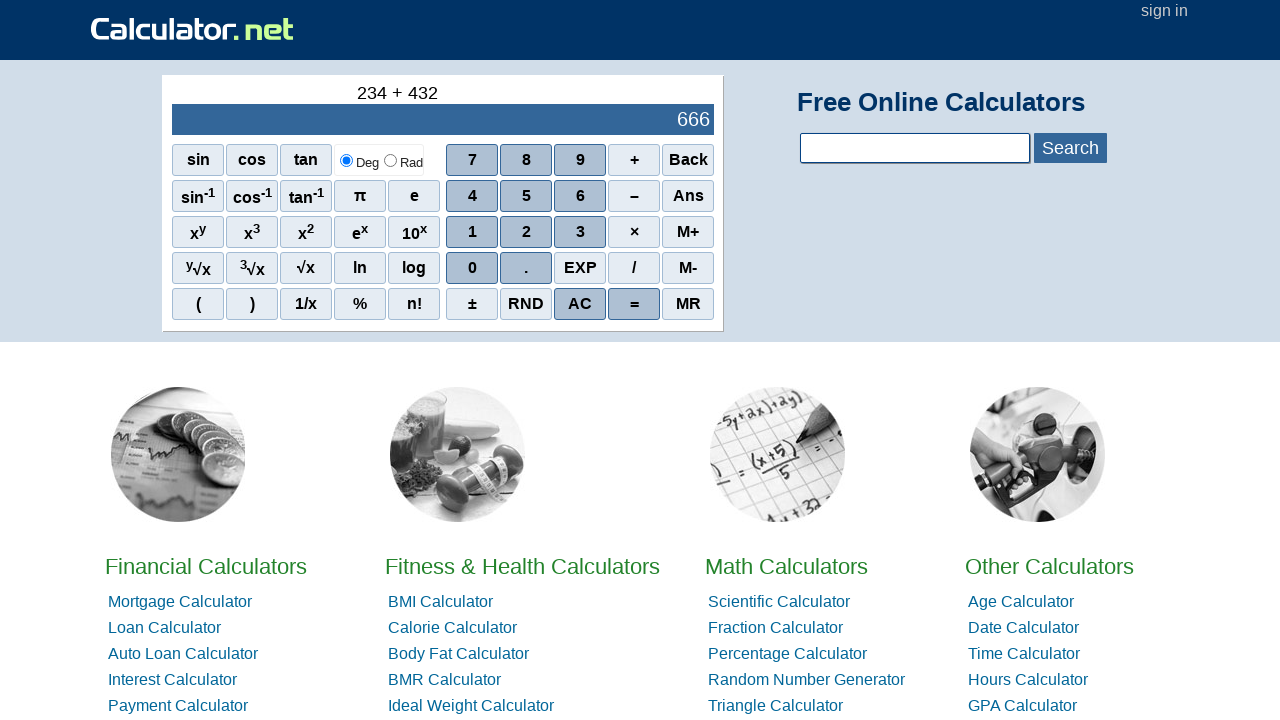

Refreshed the page
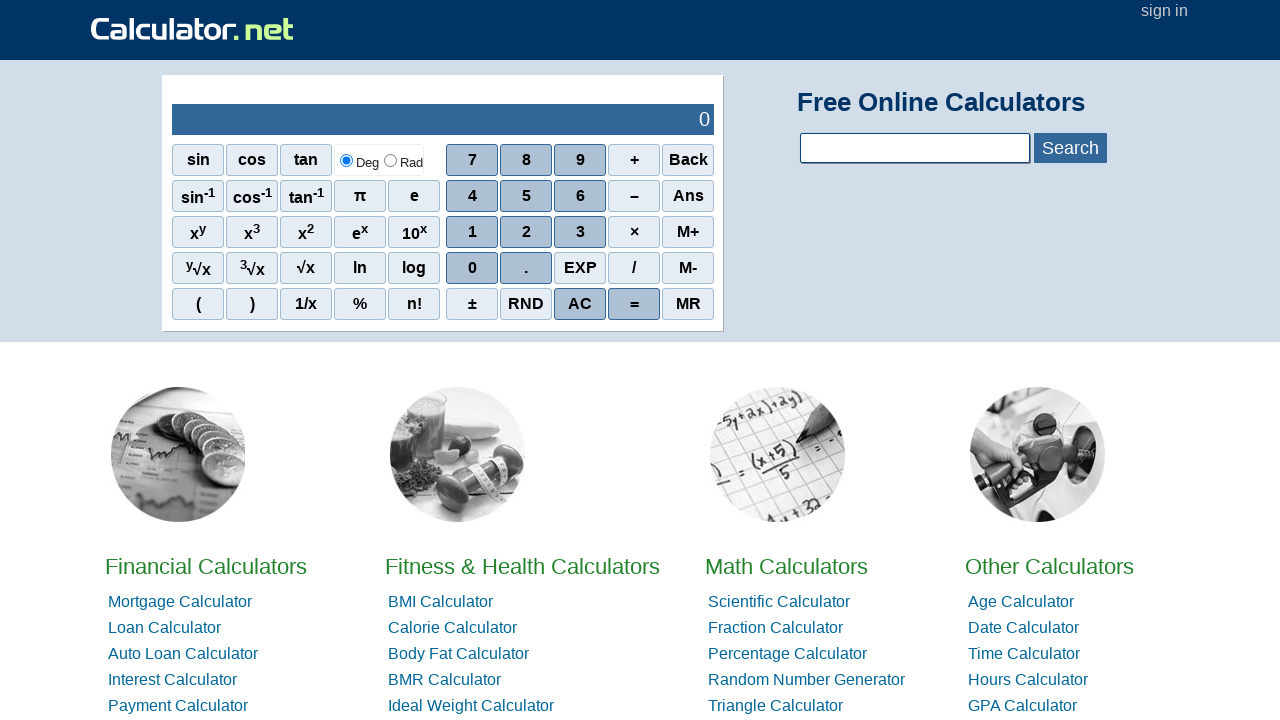

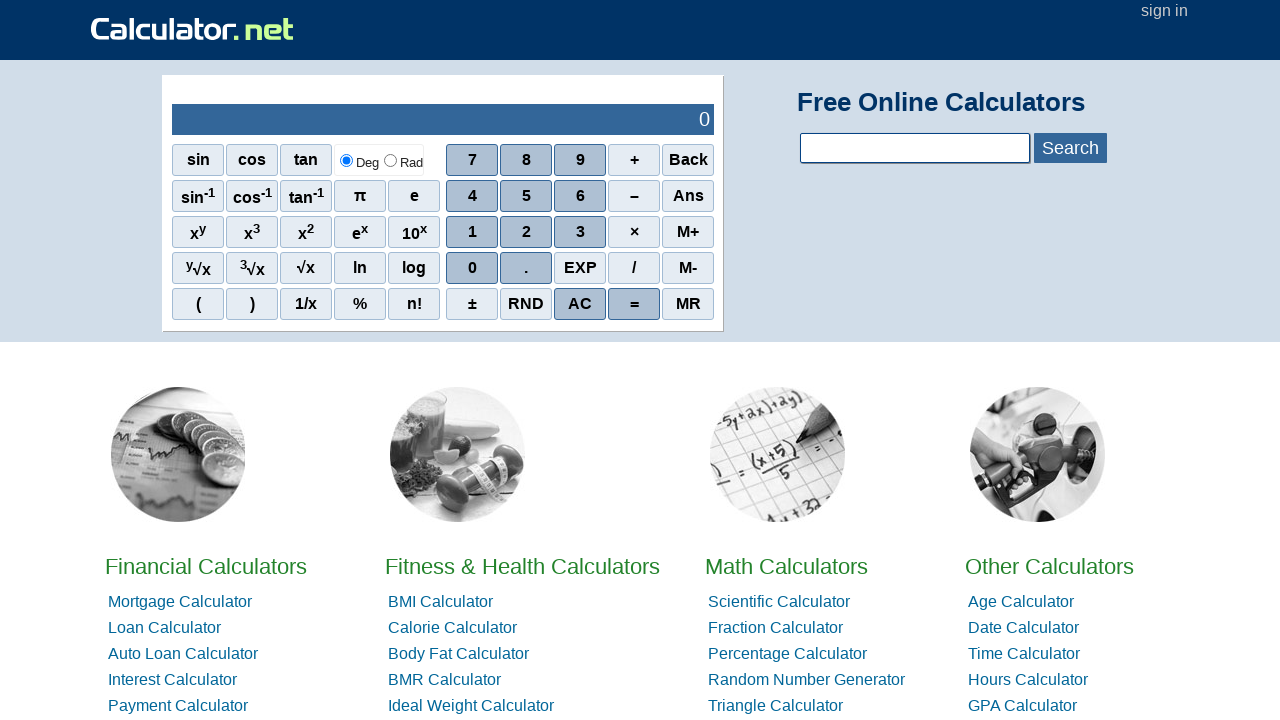